Tests window handling by clicking a button to open multiple windows, switching between them, and on the alerts page, interacting with simple alert, confirm alert, and prompt alert dialogs.

Starting URL: https://letcode.in/window

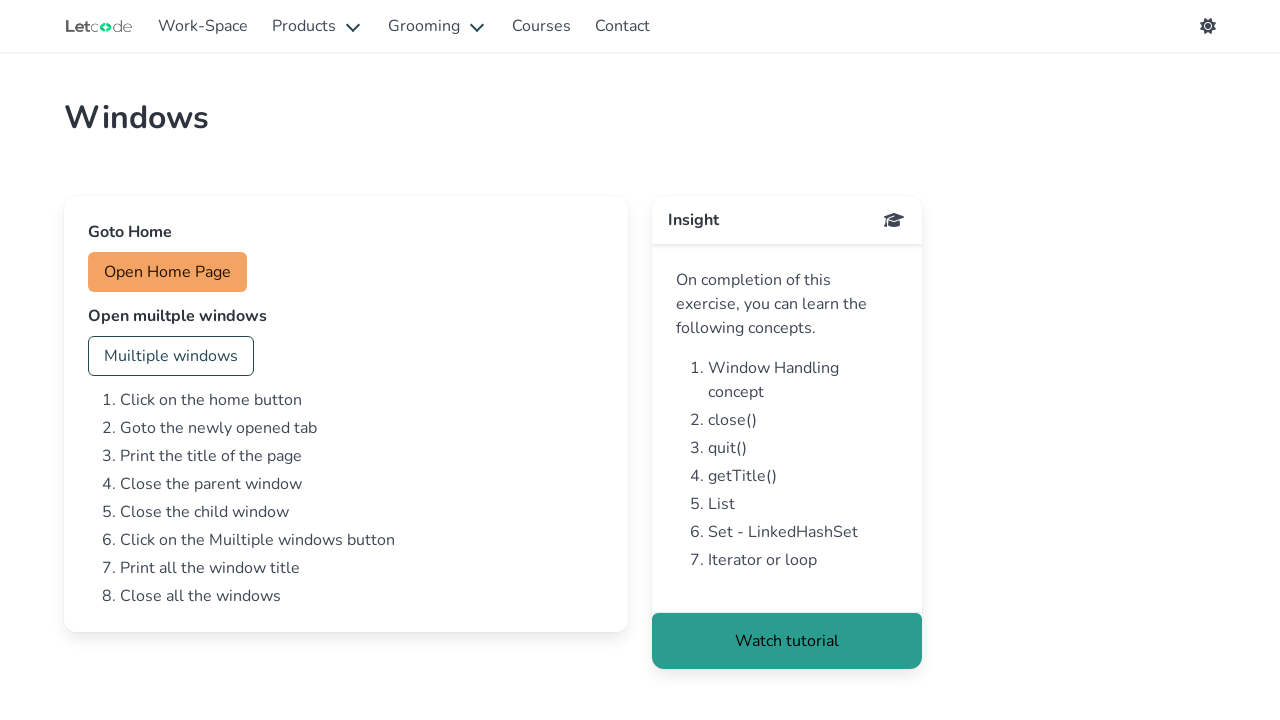

Clicked button to open multiple windows at (171, 356) on #multi
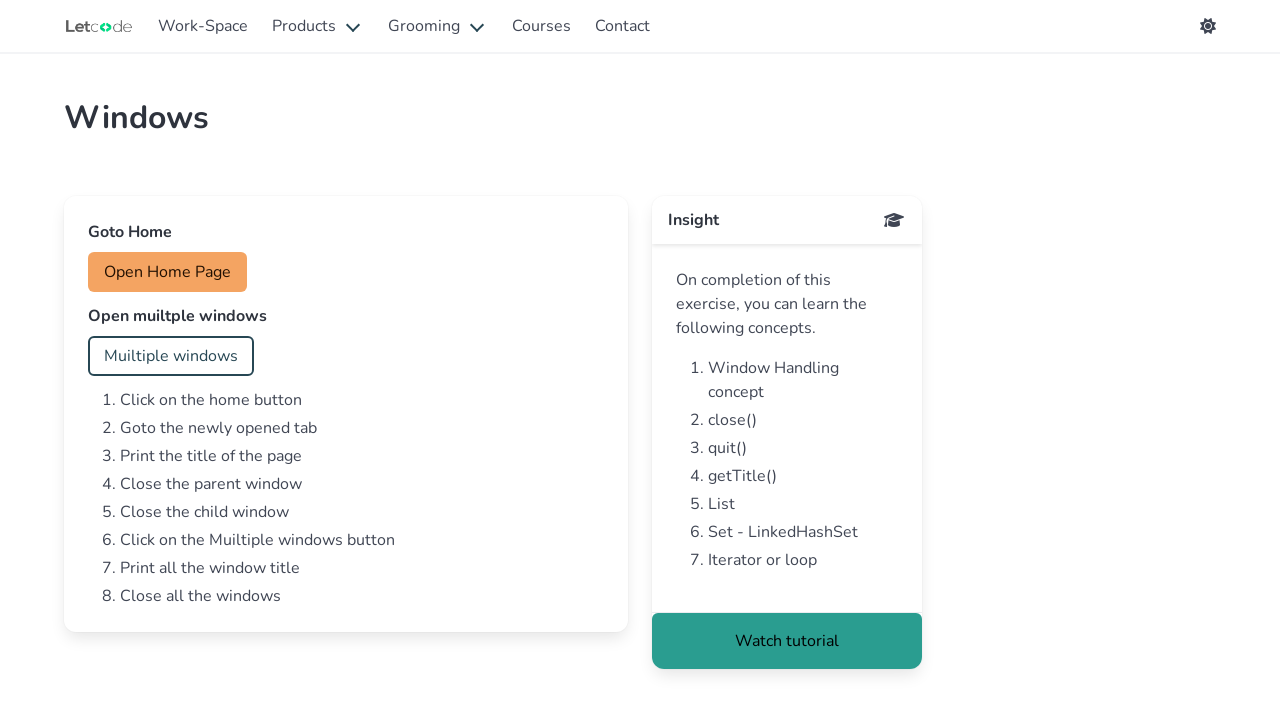

Waited for windows to open
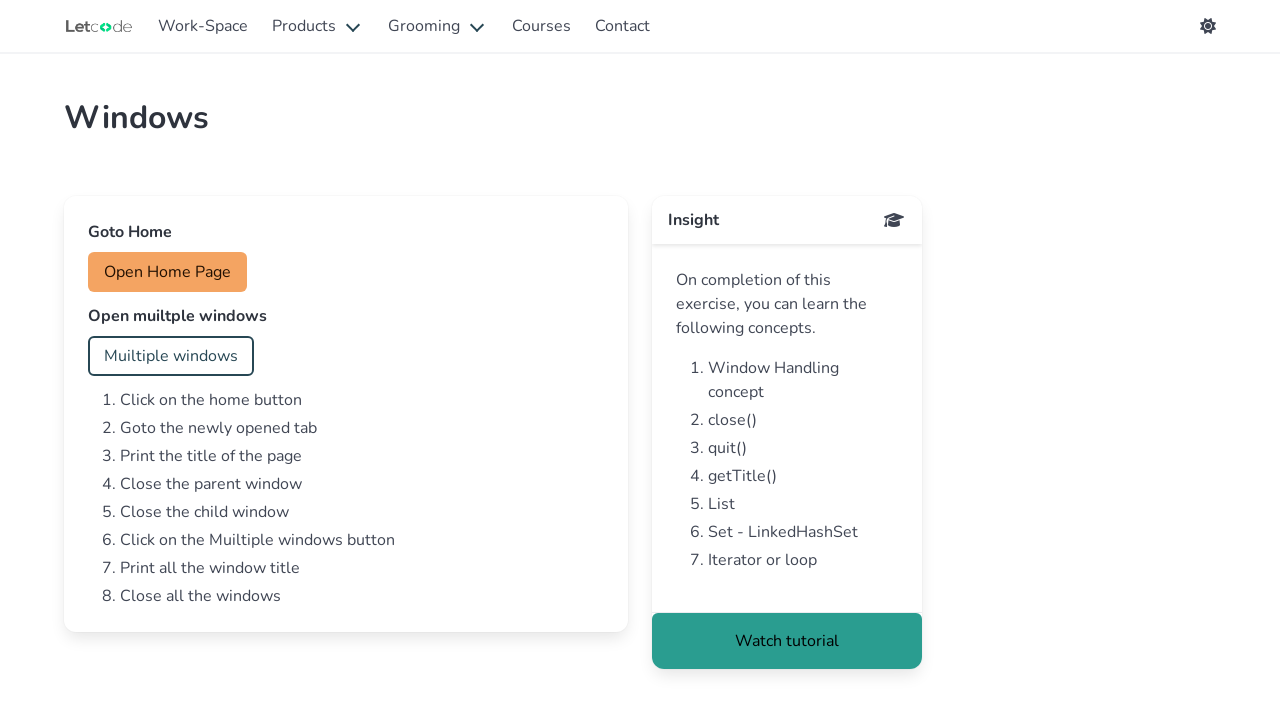

Retrieved all open pages/windows from context
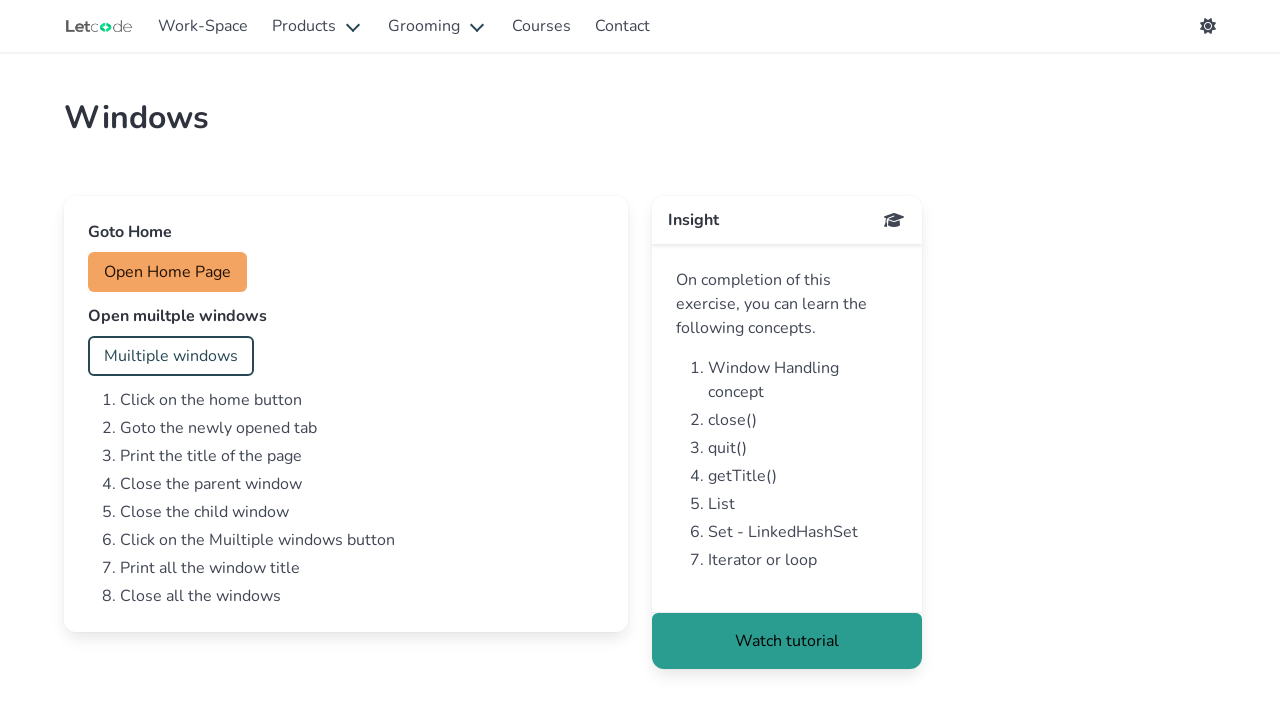

Checking window with URL: https://letcode.in/window
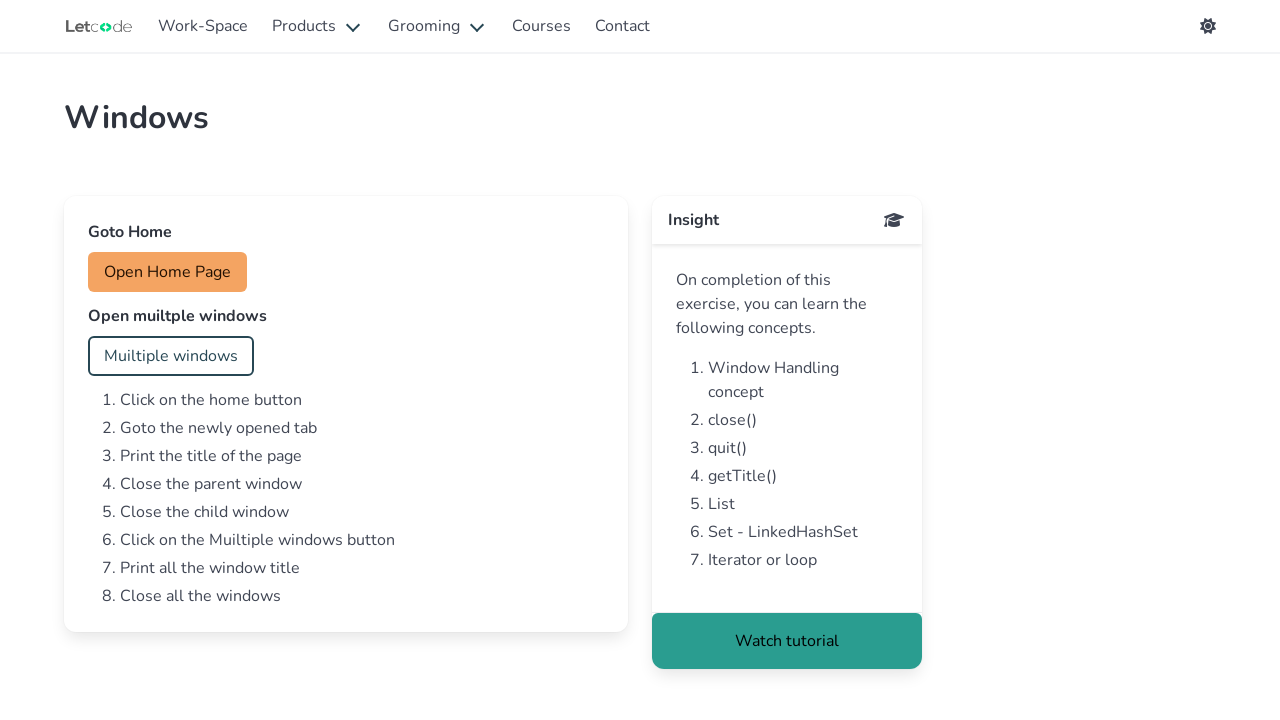

Checking window with URL: https://letcode.in/alert
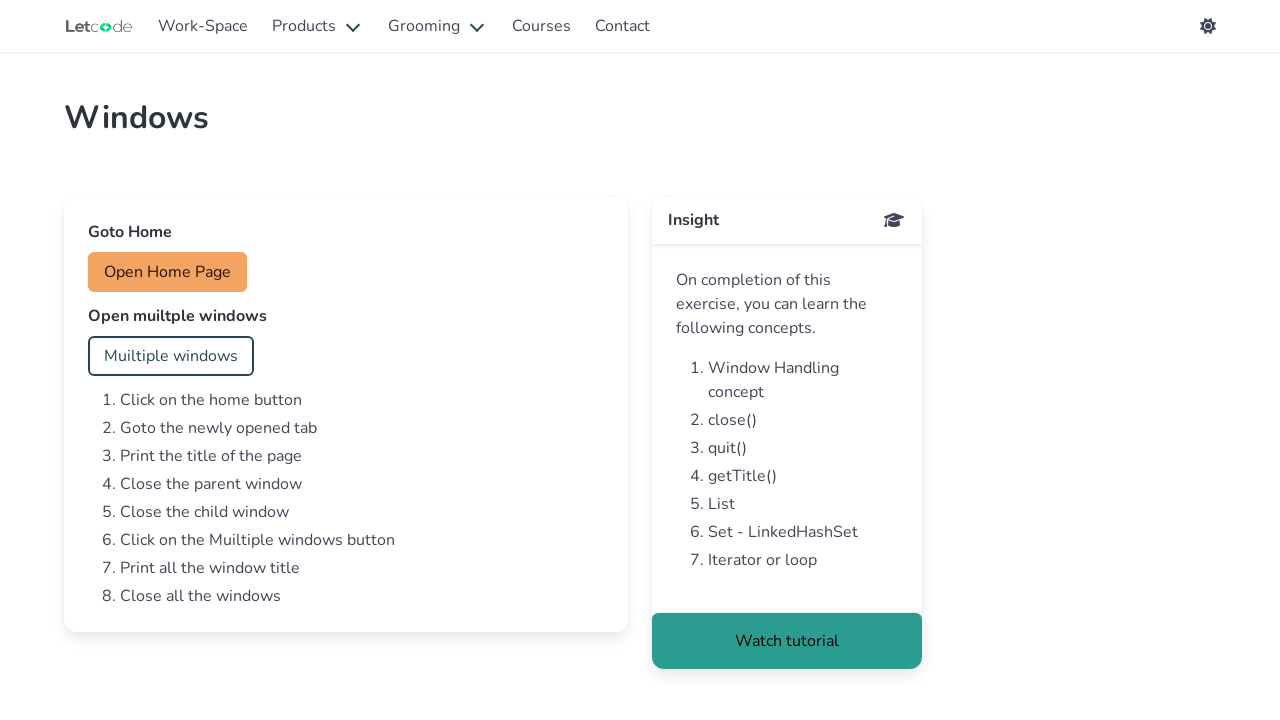

Clicked accept button for simple alert at (150, 272) on #accept
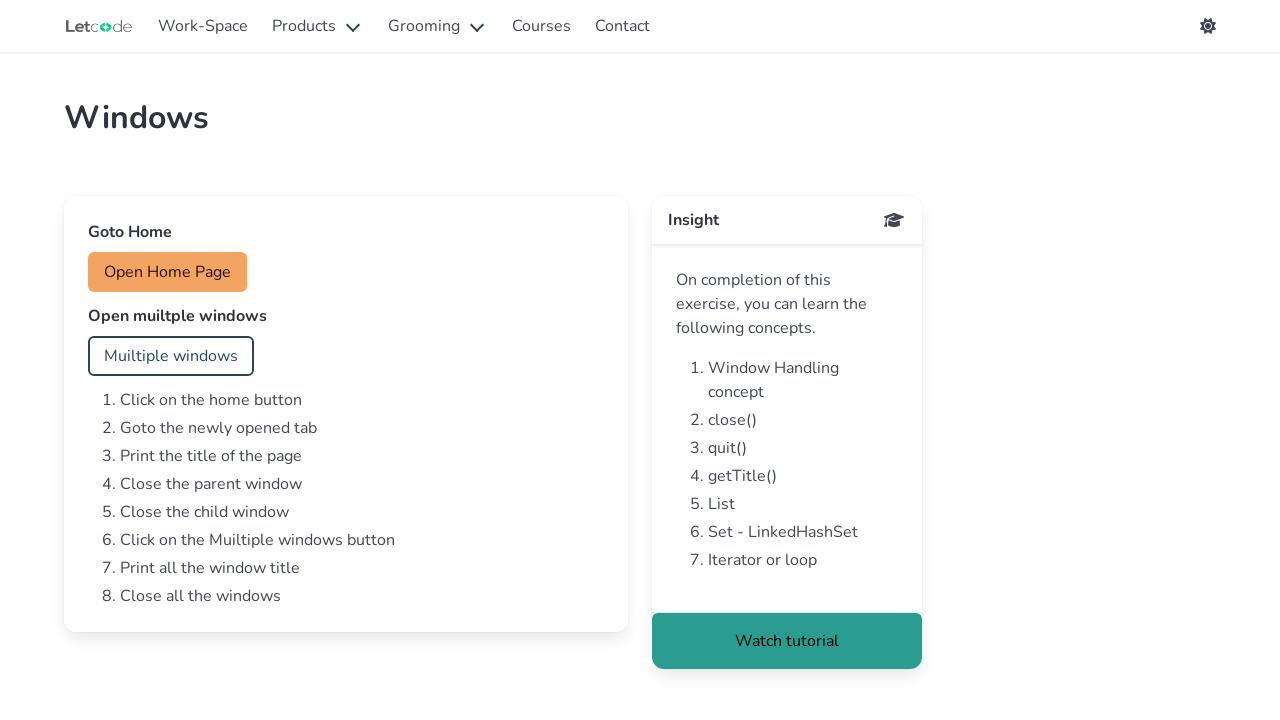

Set up dialog handler to accept simple alert
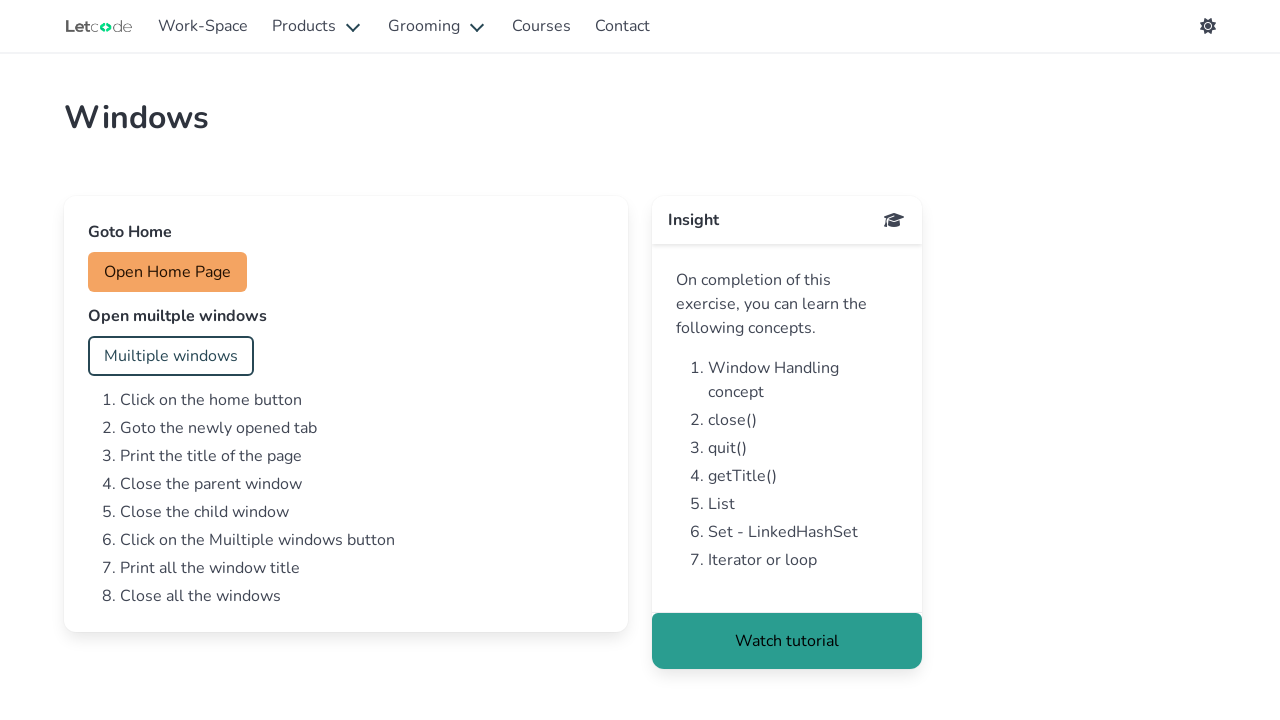

Clicked button to trigger confirm alert at (154, 356) on #confirm
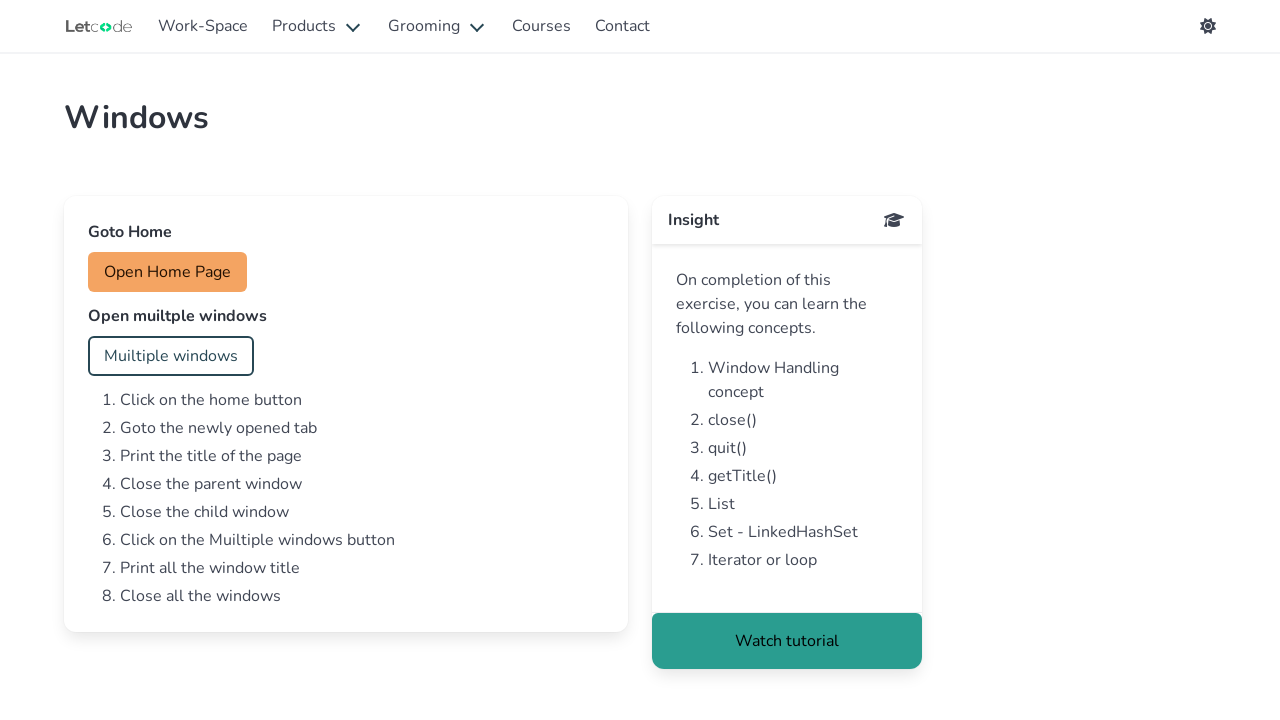

Set up dialog handler for prompt alert with text 'hhhhh'
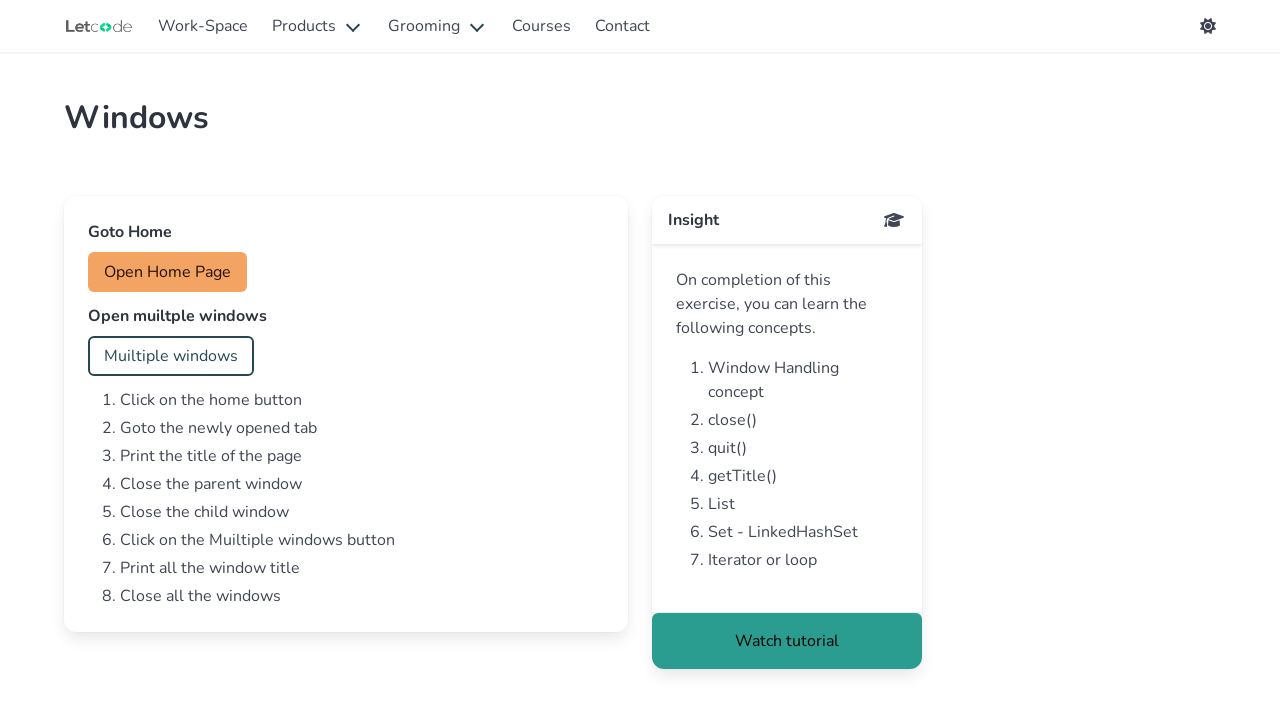

Clicked button to trigger prompt alert at (152, 440) on #prompt
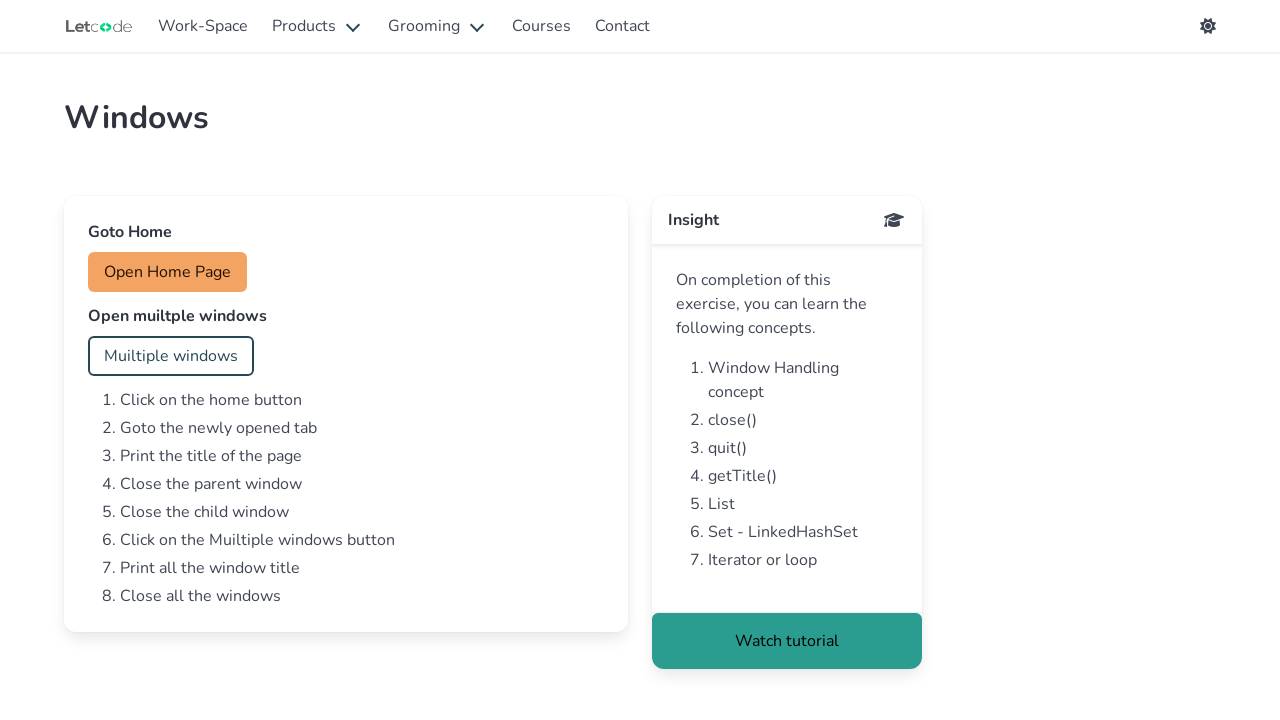

Waited for prompt alert to be handled
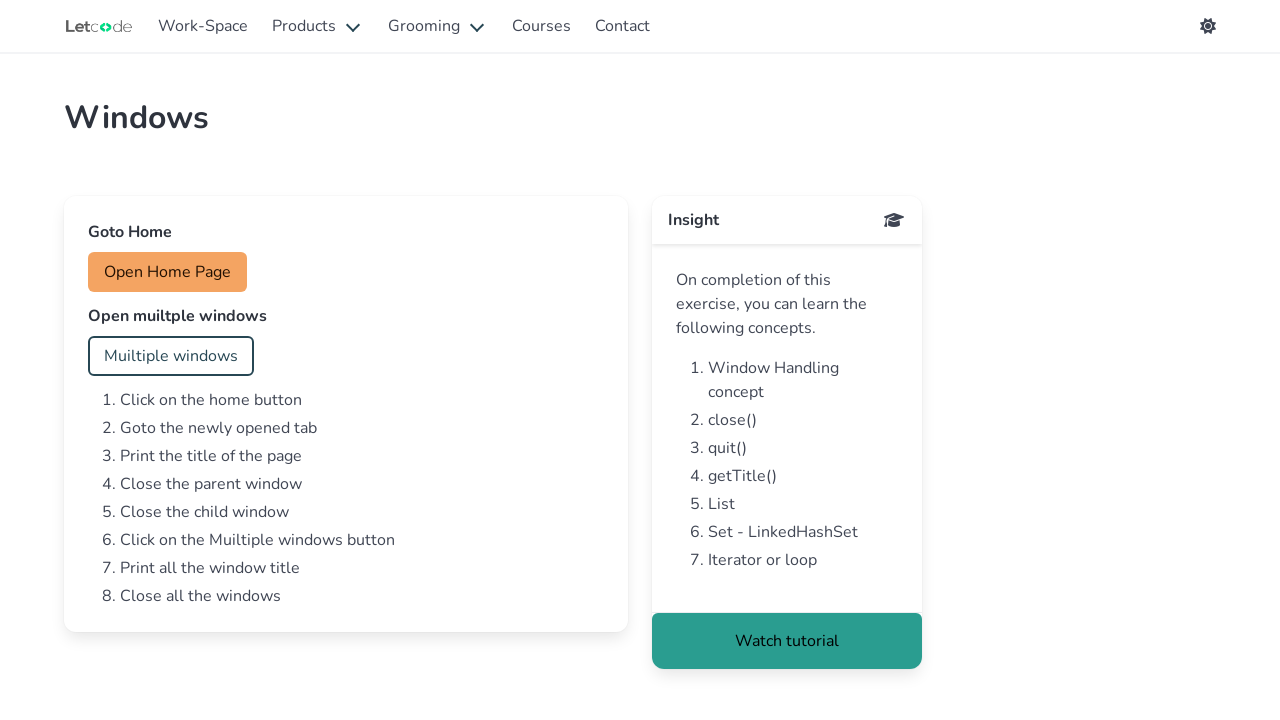

Checking window with URL: https://letcode.in/dropdowns
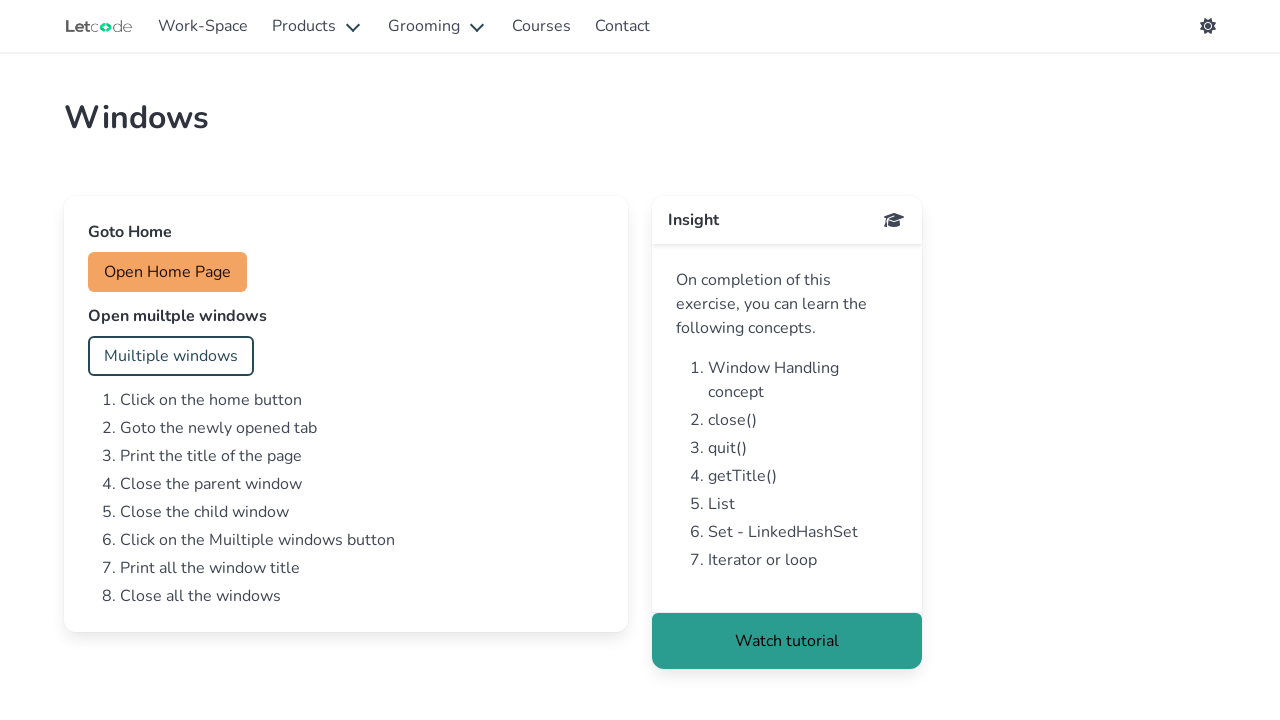

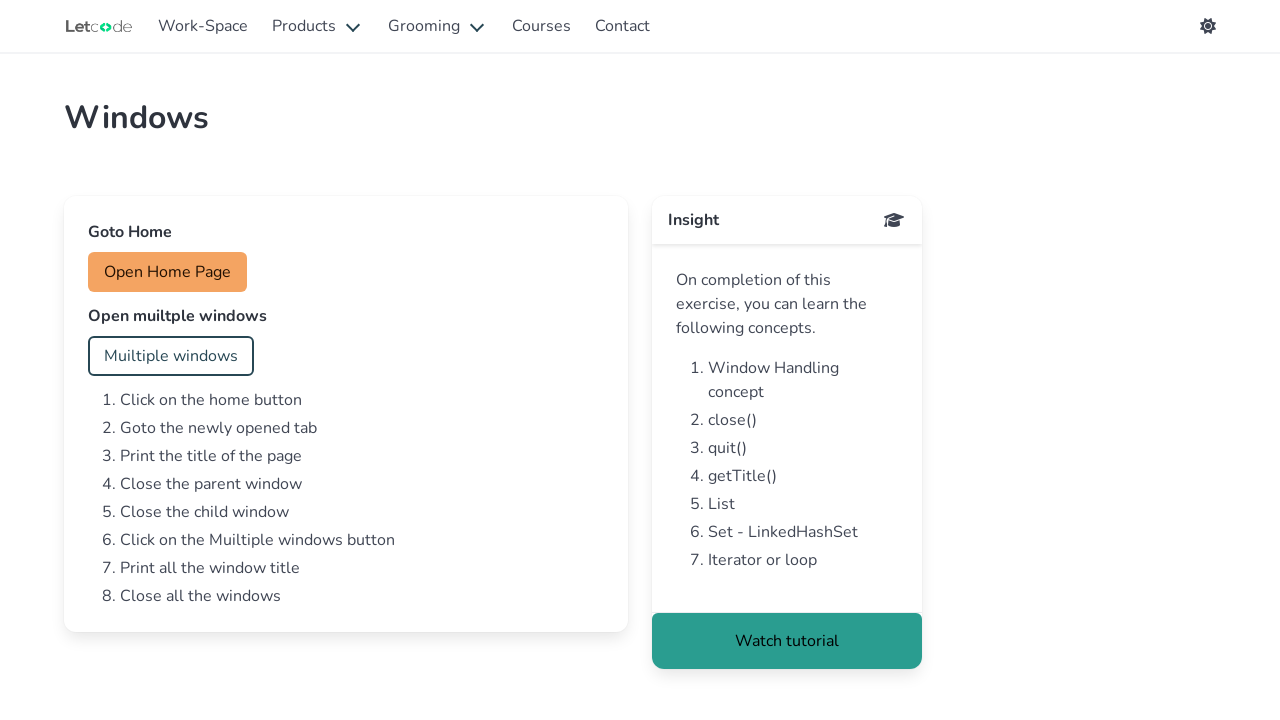